Tests dropdown selection functionality on LeafGround by selecting values from a basic dropdown using different methods and selecting a value from a bootstrap dropdown

Starting URL: https://www.leafground.com/select.xhtml

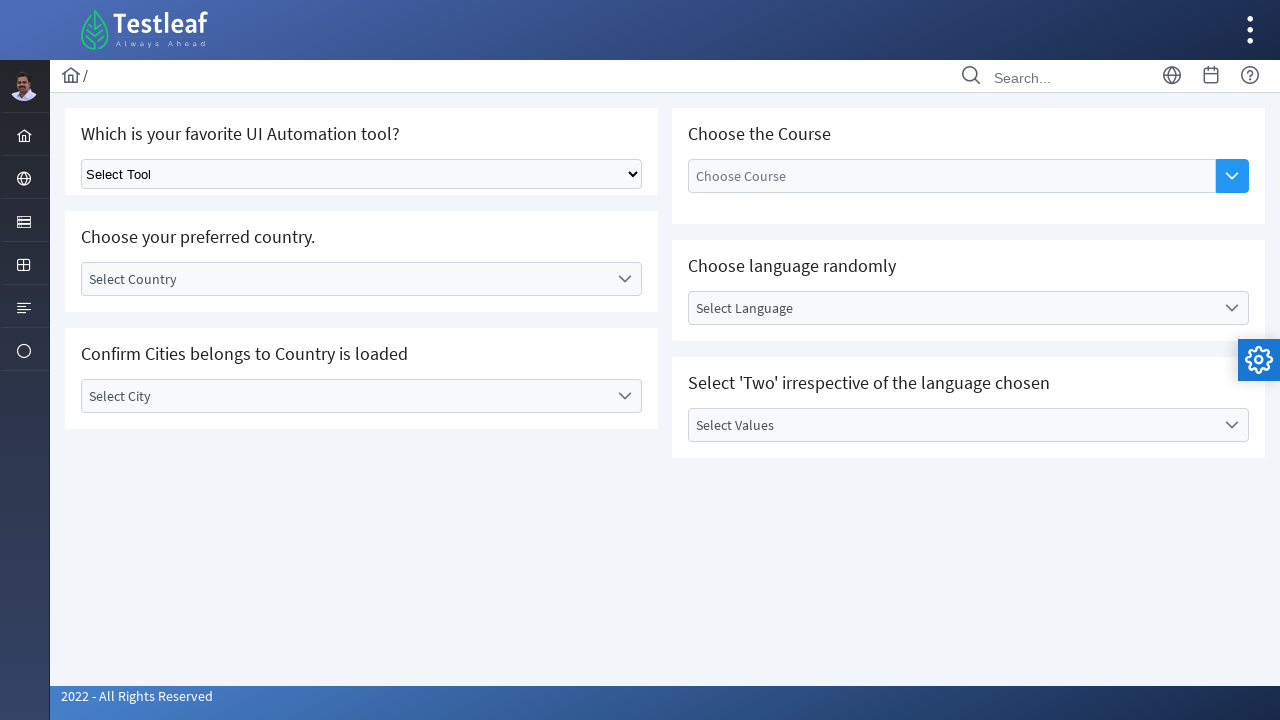

Selected 'Cypress' from basic dropdown using visible text on select.ui-selectonemenu
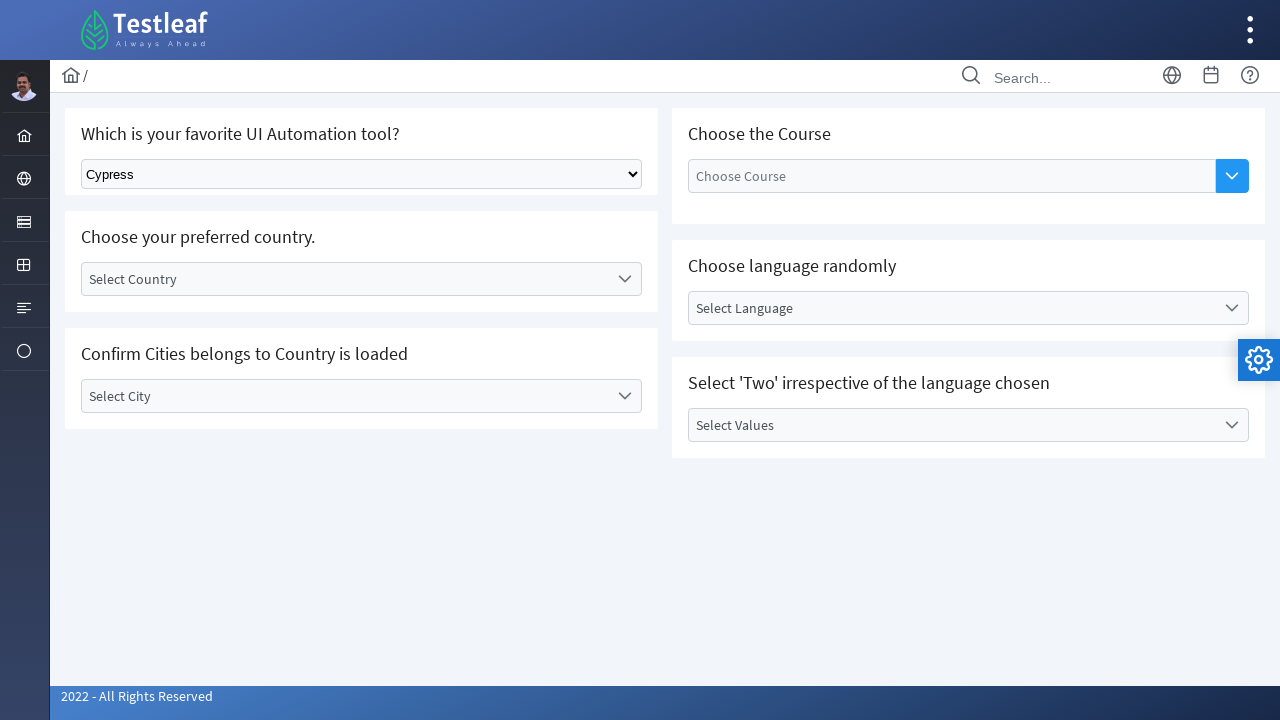

Selected 'Cypress' from basic dropdown using keyboard input on select.ui-selectonemenu
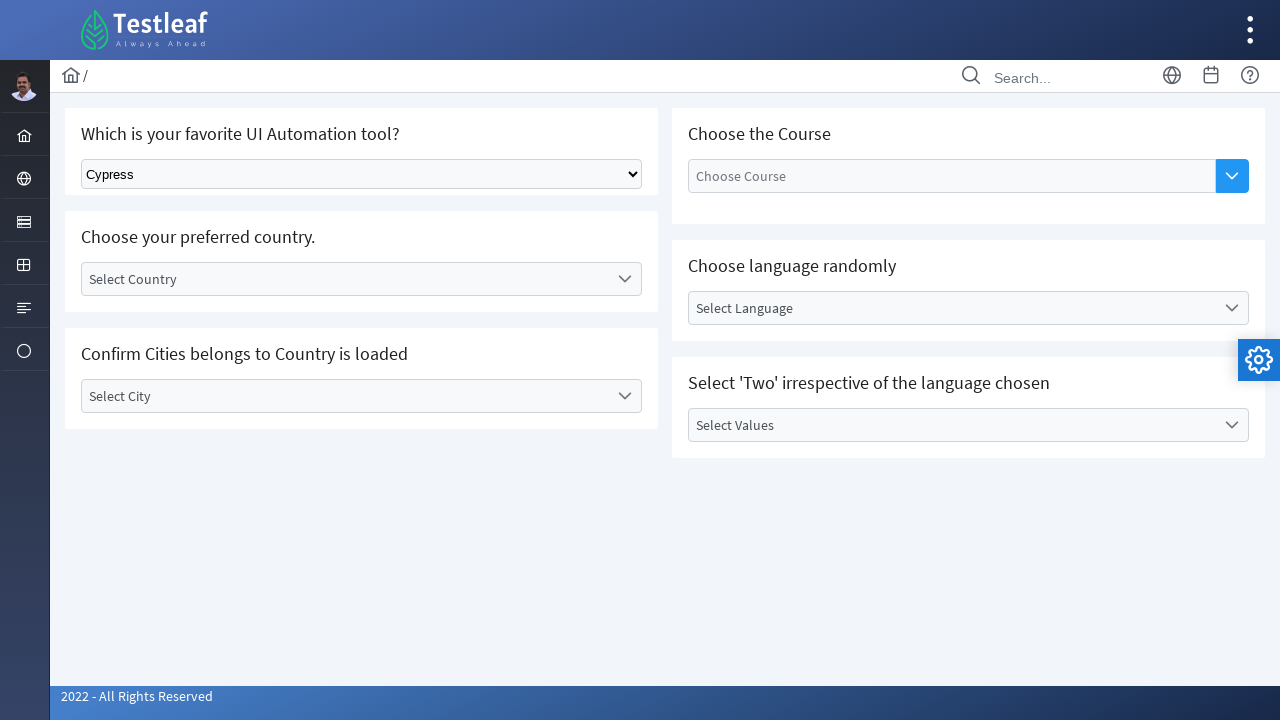

Clicked on bootstrap dropdown to open it at (362, 279) on xpath=//div[@id='j_idt87:country']
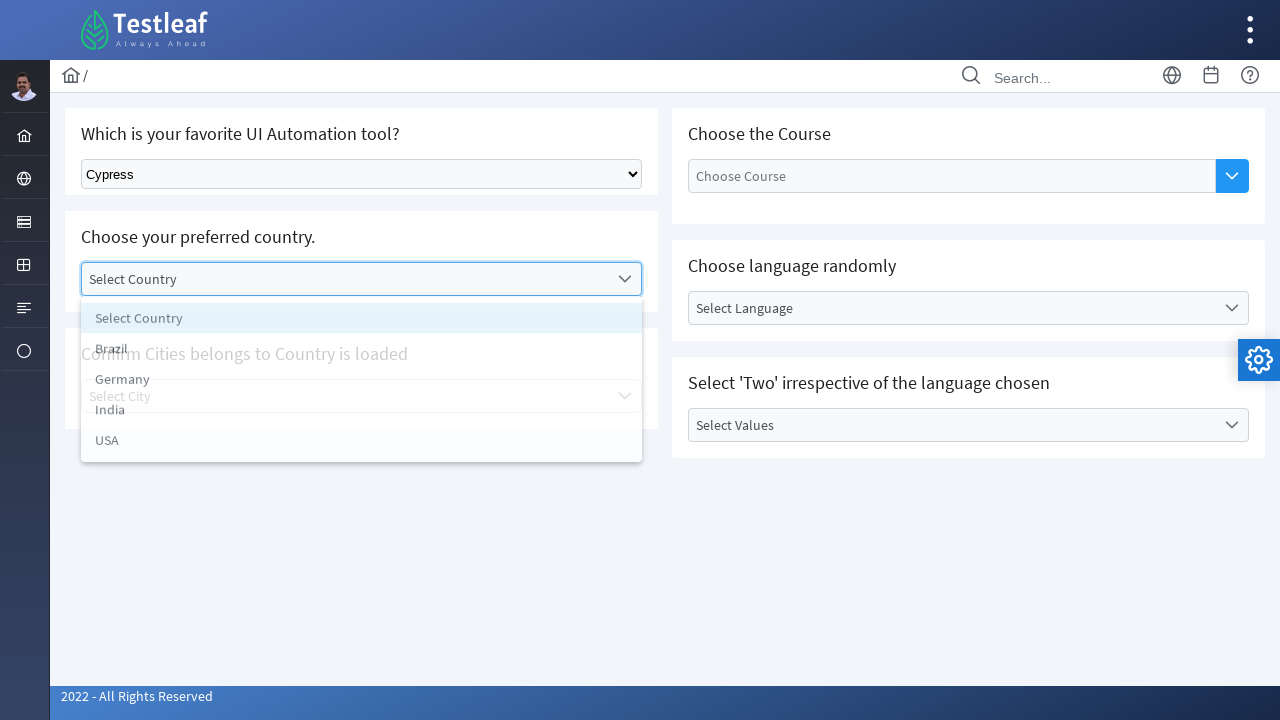

Selected 'USA' from bootstrap dropdown list at (362, 447) on xpath=//ul[@id='j_idt87:country_items']/li[text()='USA']
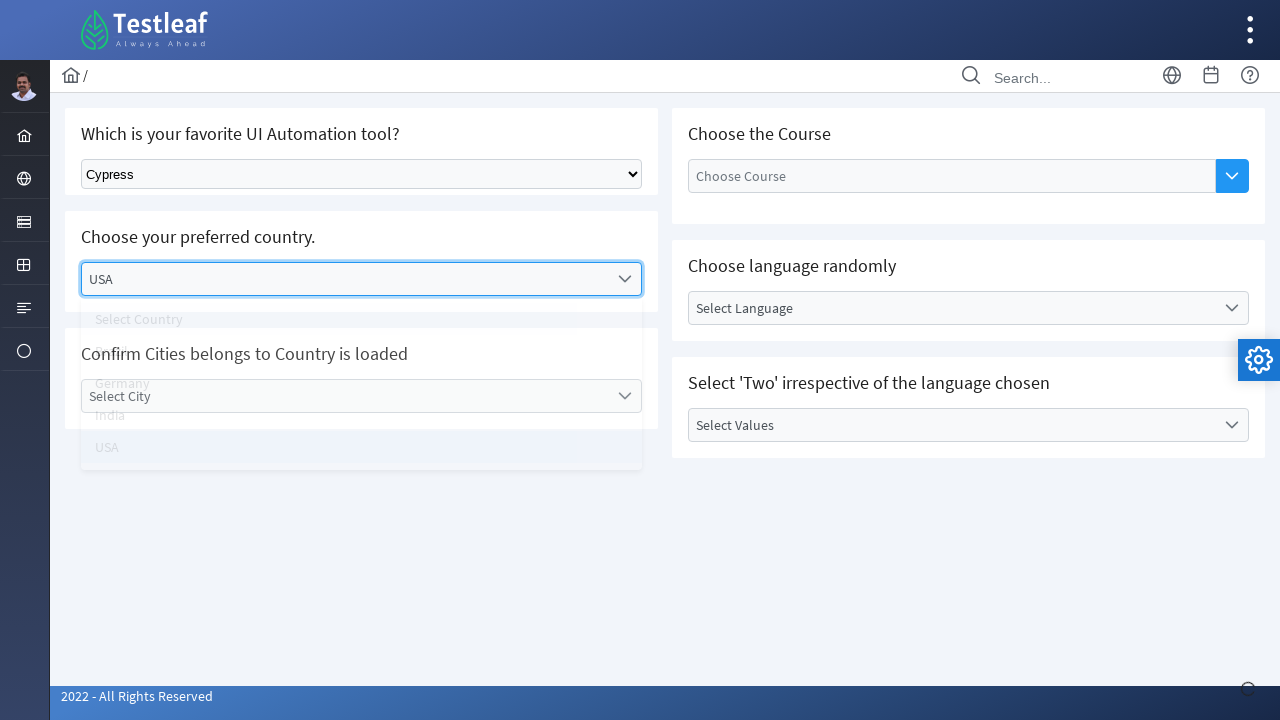

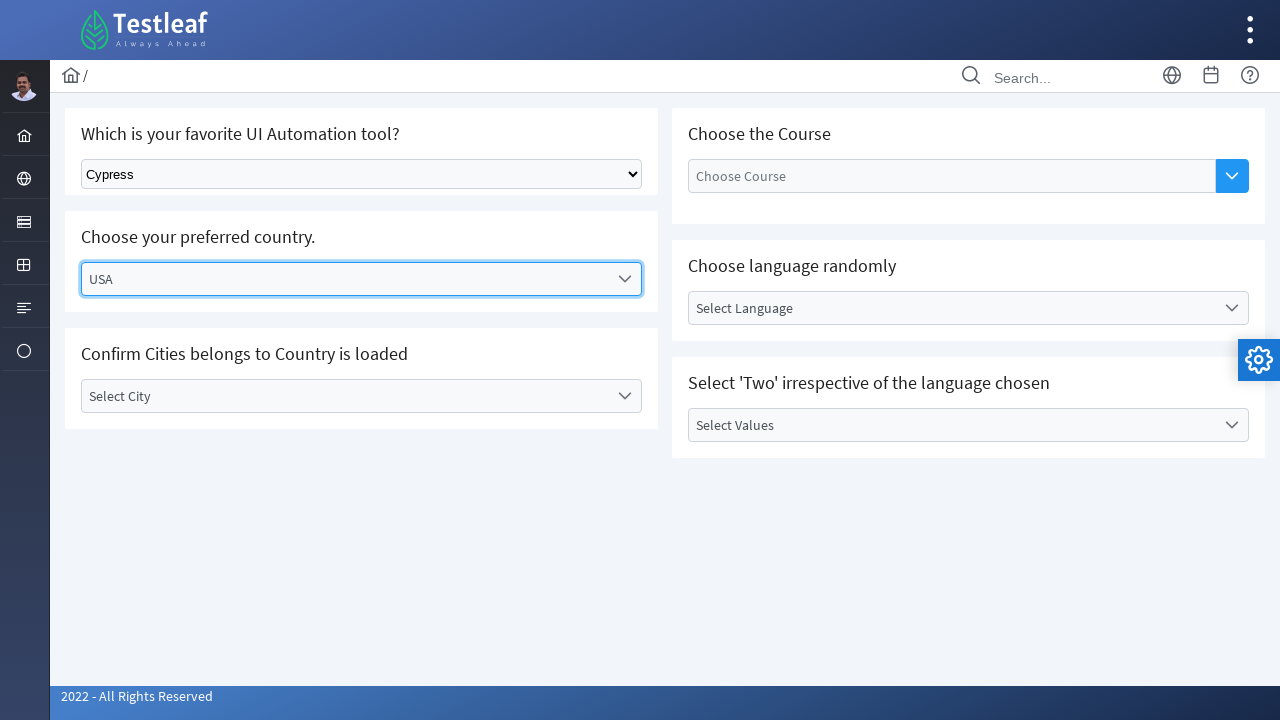